Tests radio button selection functionality by clicking through different radio button options on a form

Starting URL: https://formy-project.herokuapp.com/radiobutton

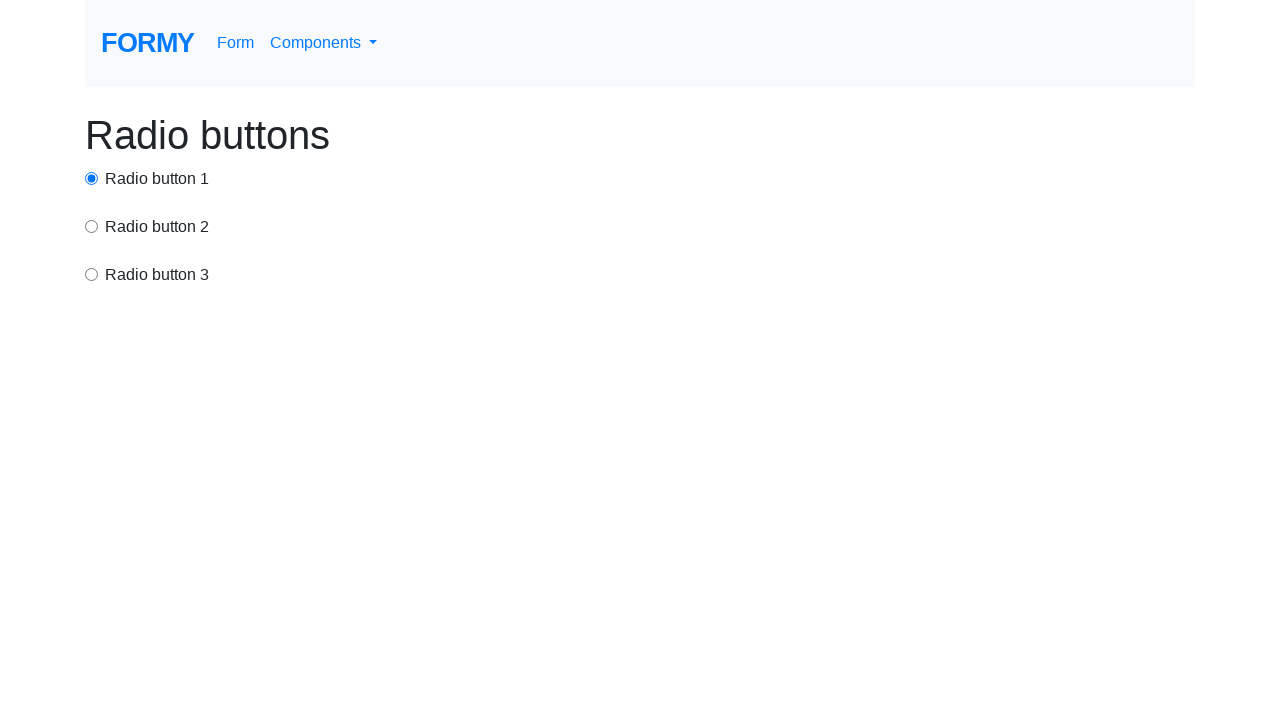

Clicked first radio button option at (92, 178) on #radio-button-1
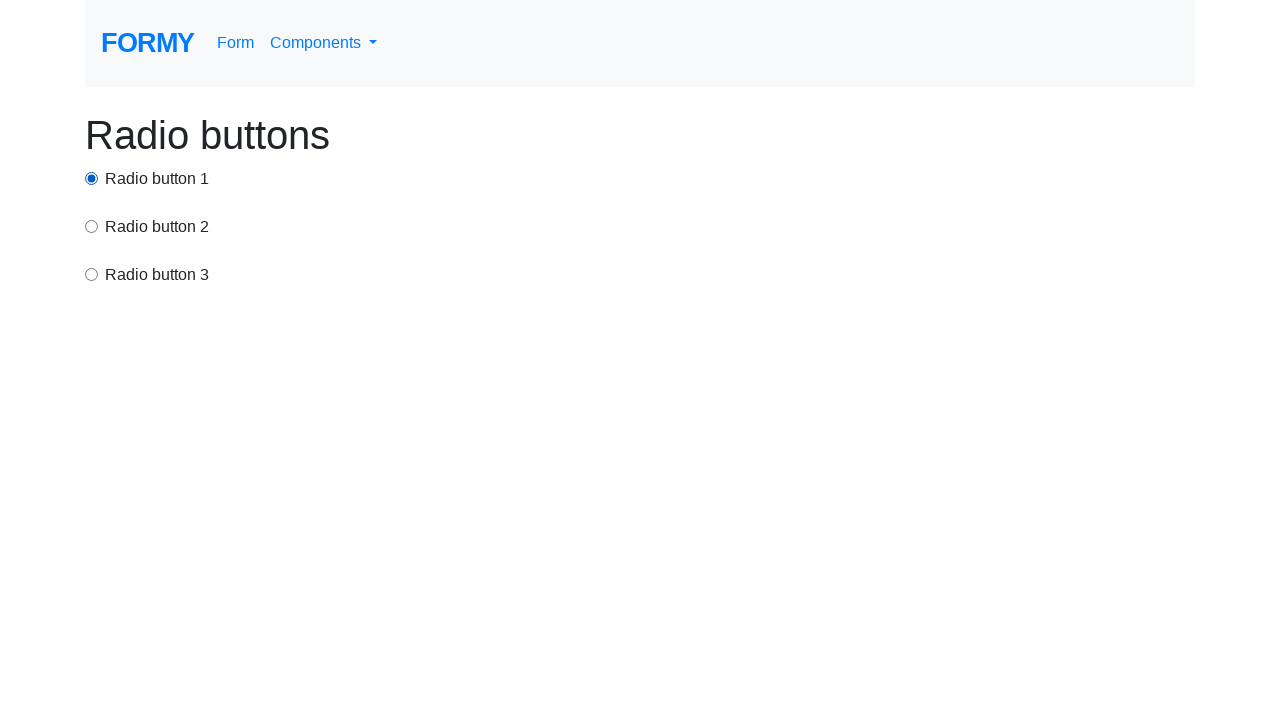

Clicked second radio button option at (92, 226) on input[value='option2']
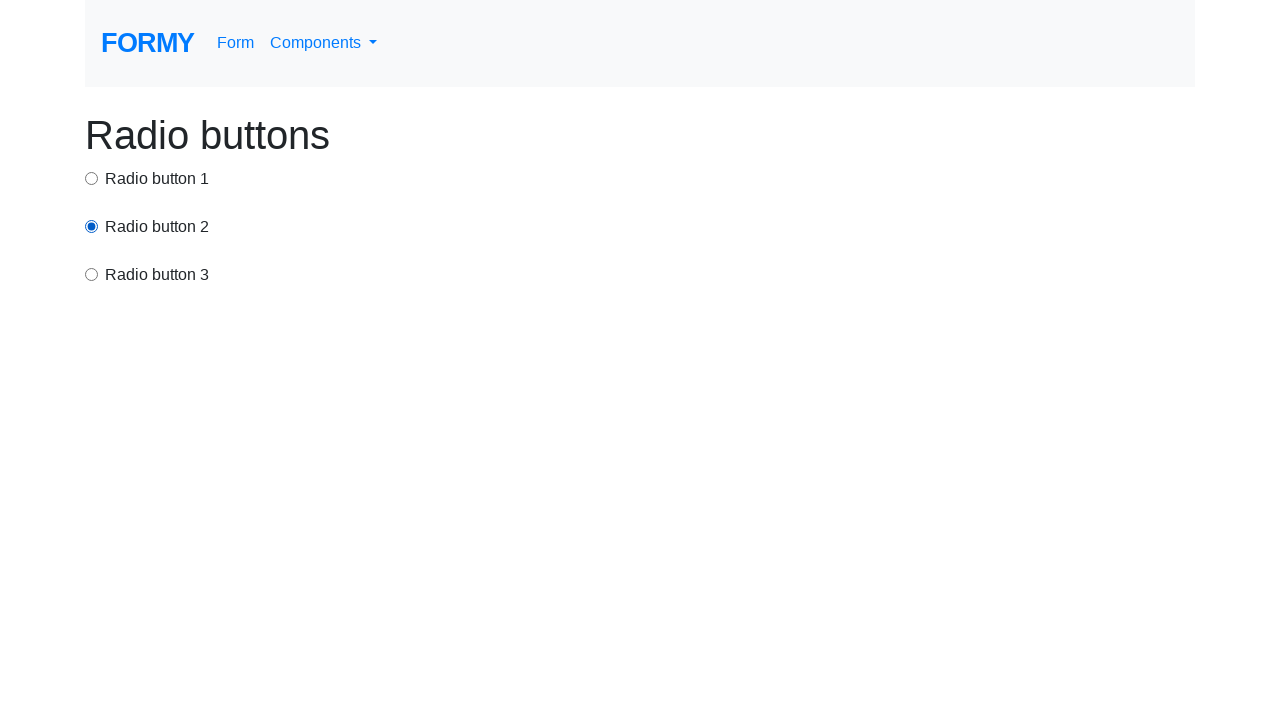

Clicked third radio button option at (92, 274) on xpath=/html/body/div/div[3]/input
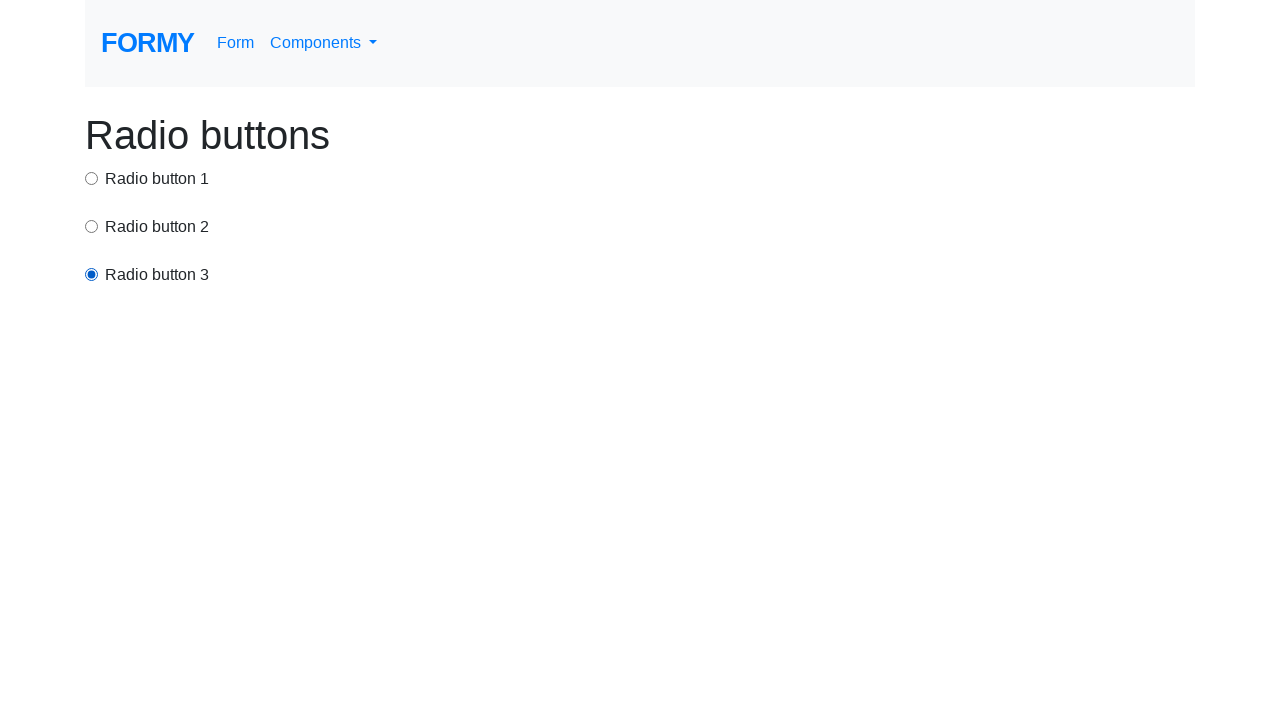

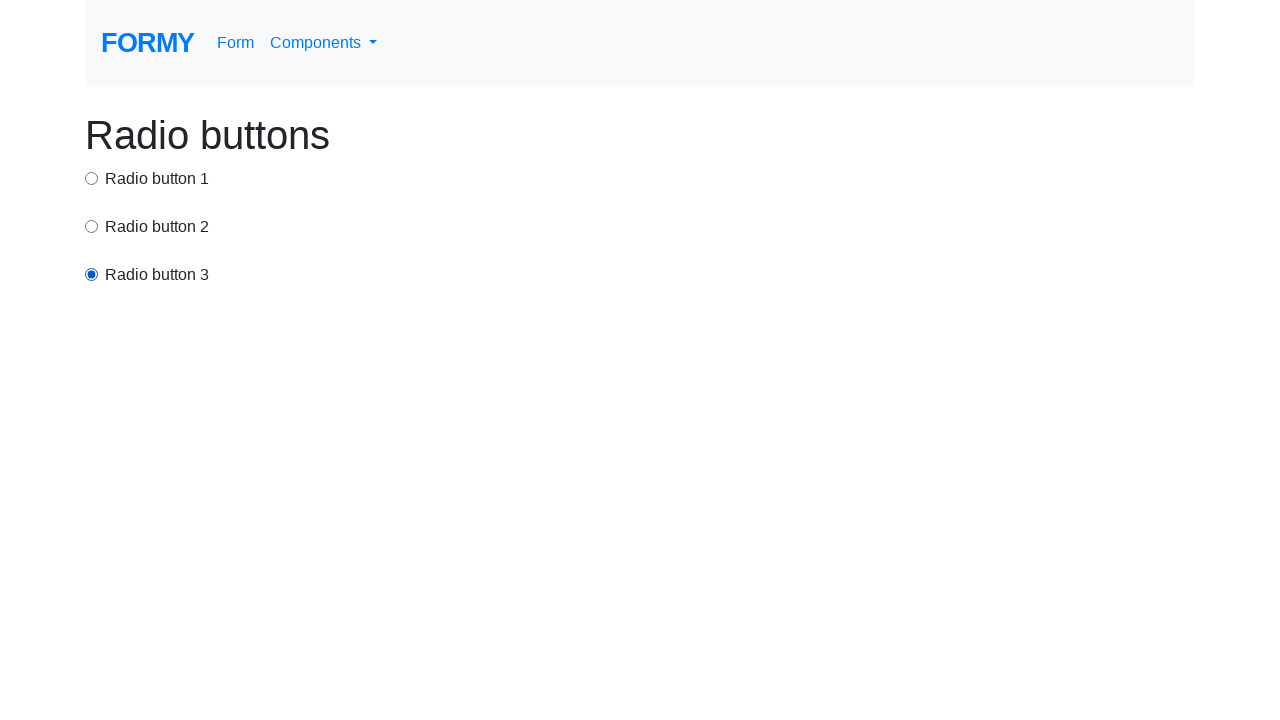